Verifies the page title matches the expected value after navigating to the login form

Starting URL: https://the-internet.herokuapp.com/

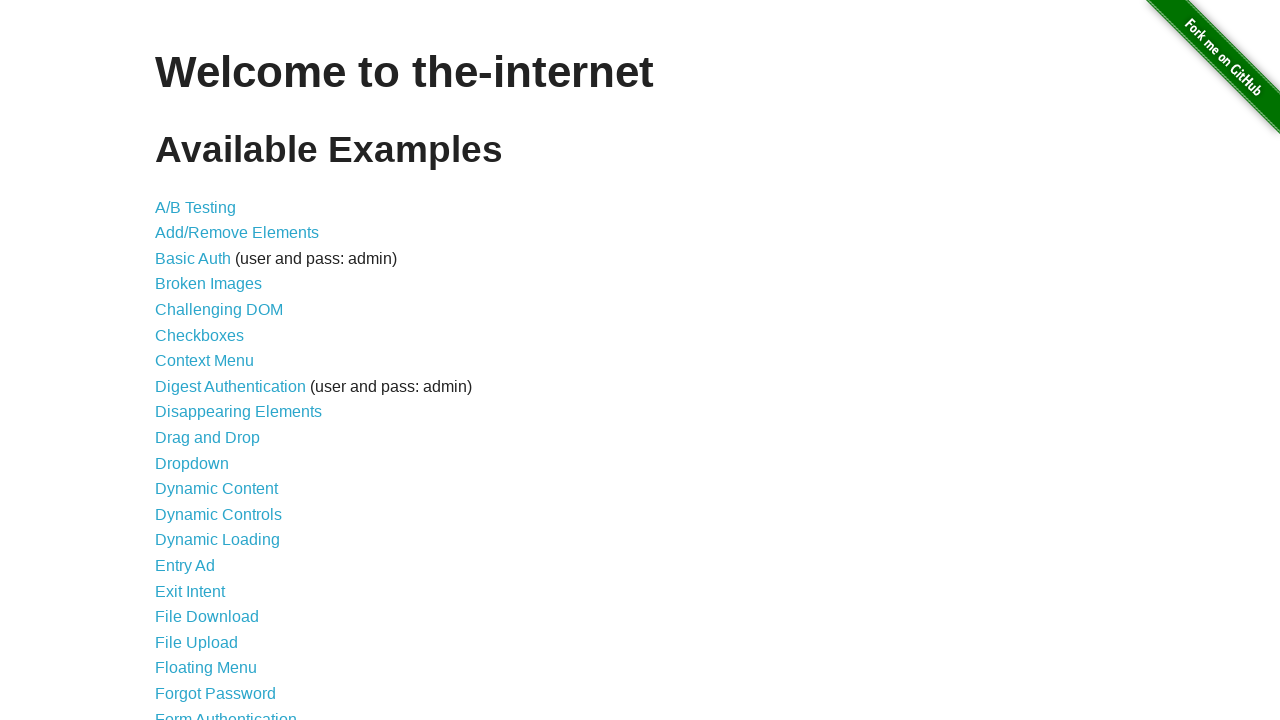

Clicked on Form Authentication link at (226, 712) on text=Form Authentication
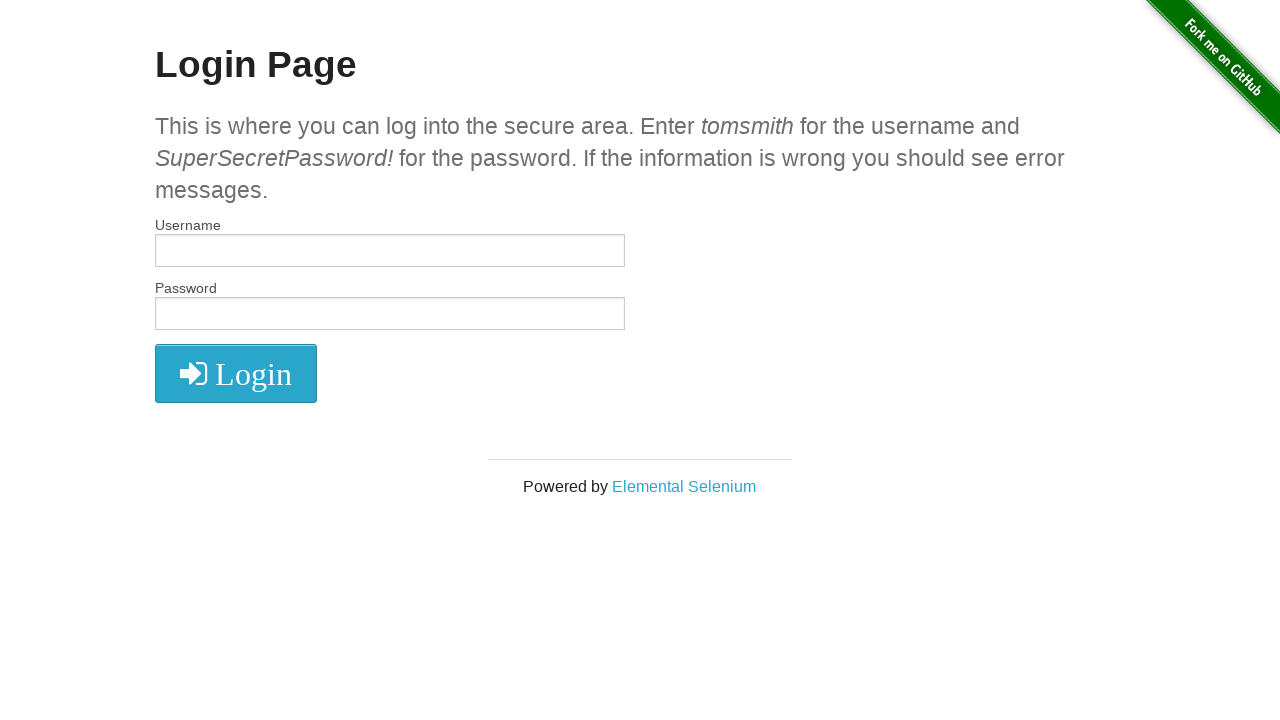

Verified page title matches 'The Internet'
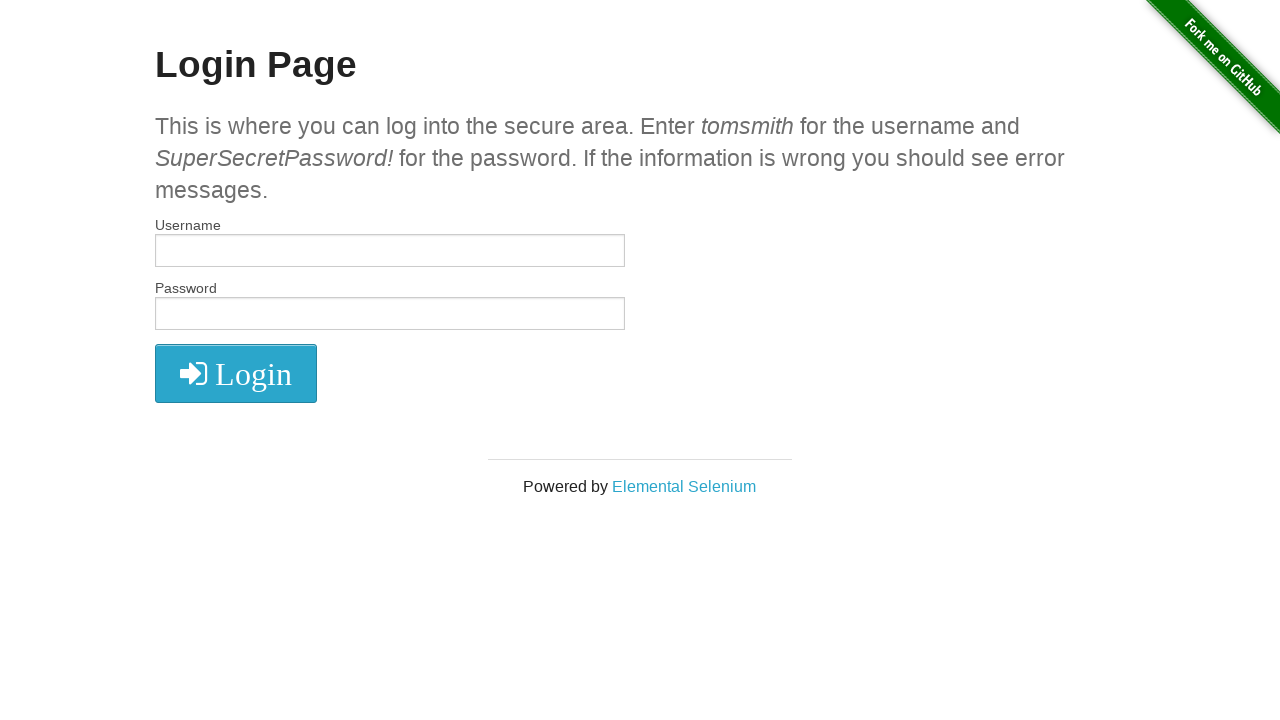

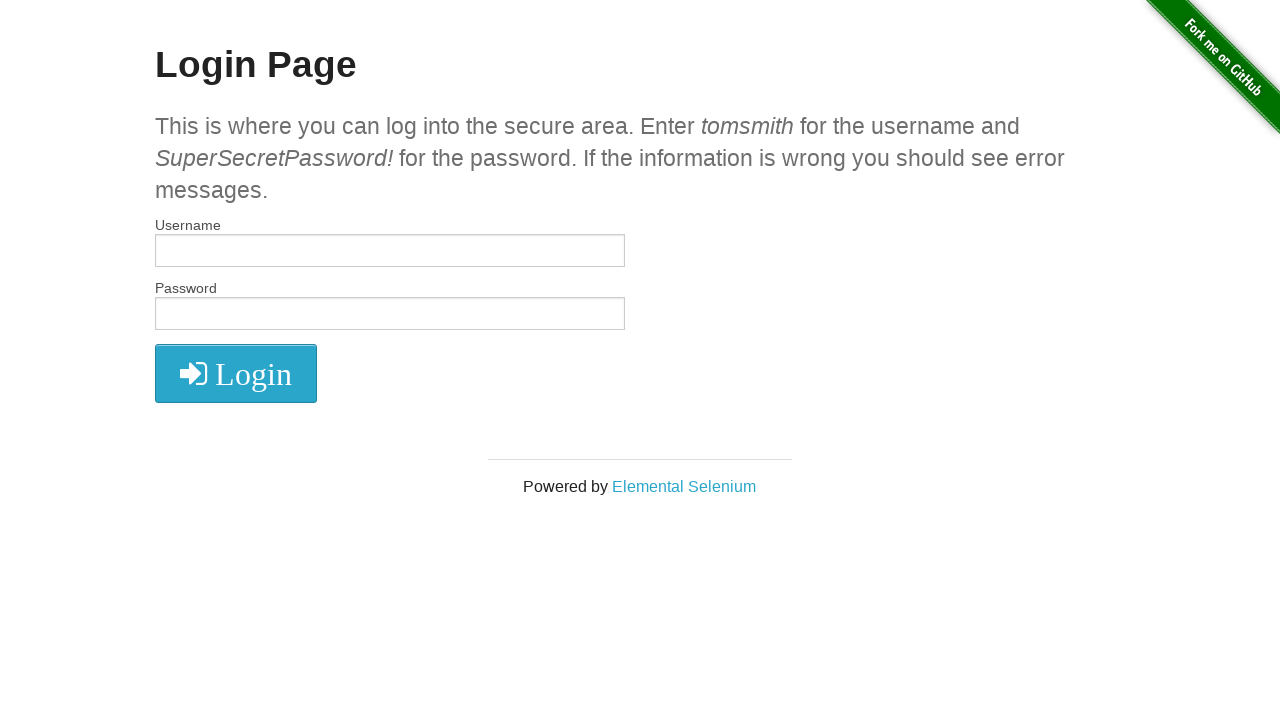